Tests browser window handling by clicking links that open popup windows and a new tab, then iterates through all open windows to find and interact with content in a specific window.

Starting URL: https://omayo.blogspot.com/

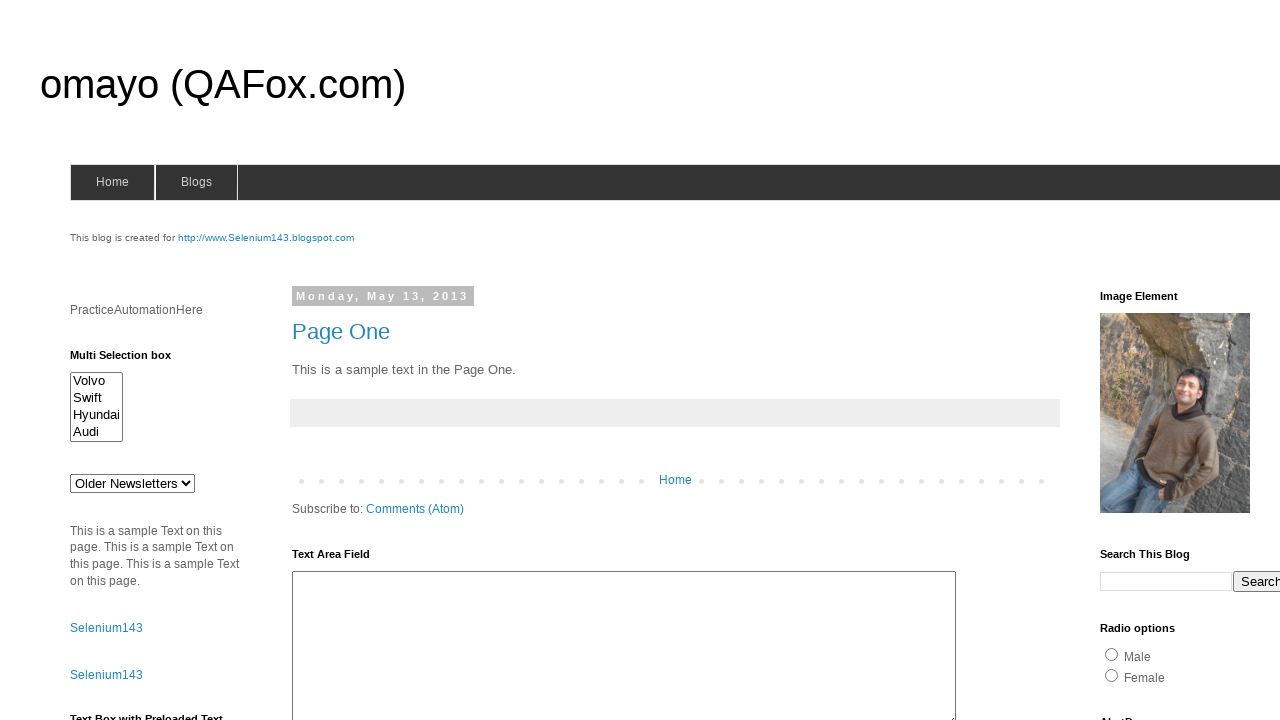

Clicked 'Open a popup window' link at (132, 360) on text=Open a popup window
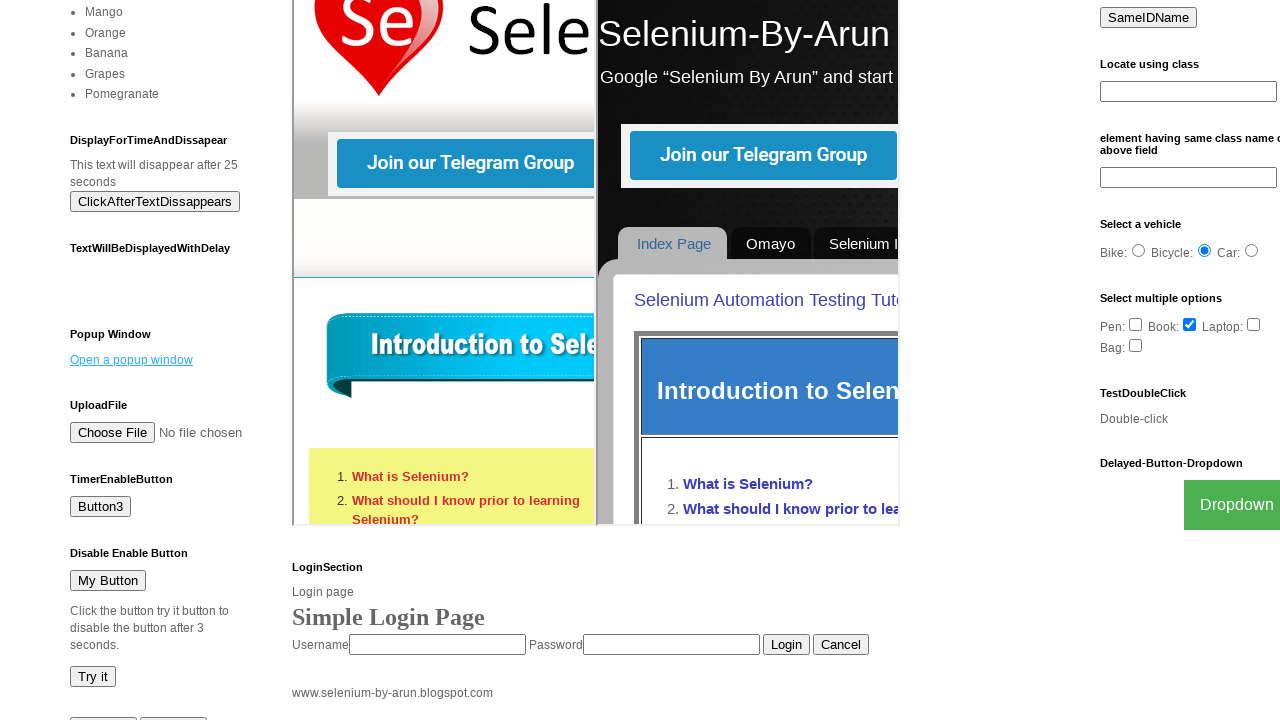

Clicked 'Blogger' link to open new tab at (753, 673) on text=Blogger
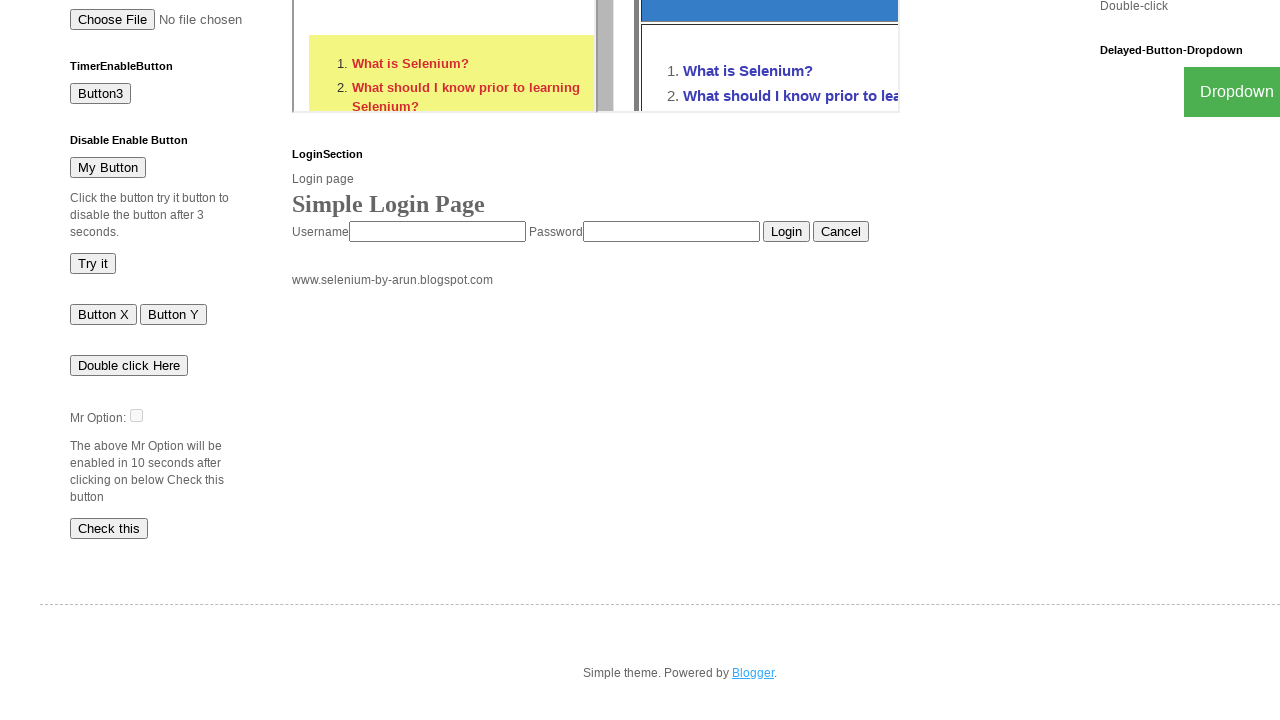

Retrieved all open pages/windows from context
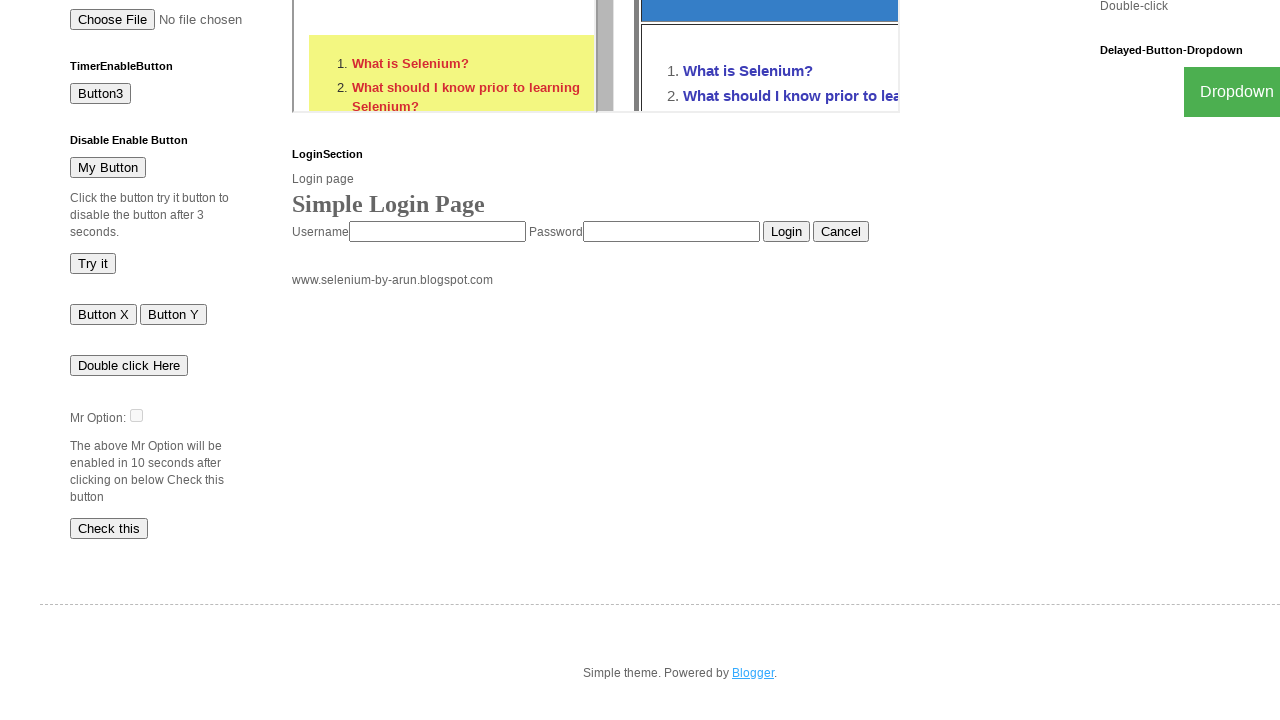

Waited for page to load with domcontentloaded state
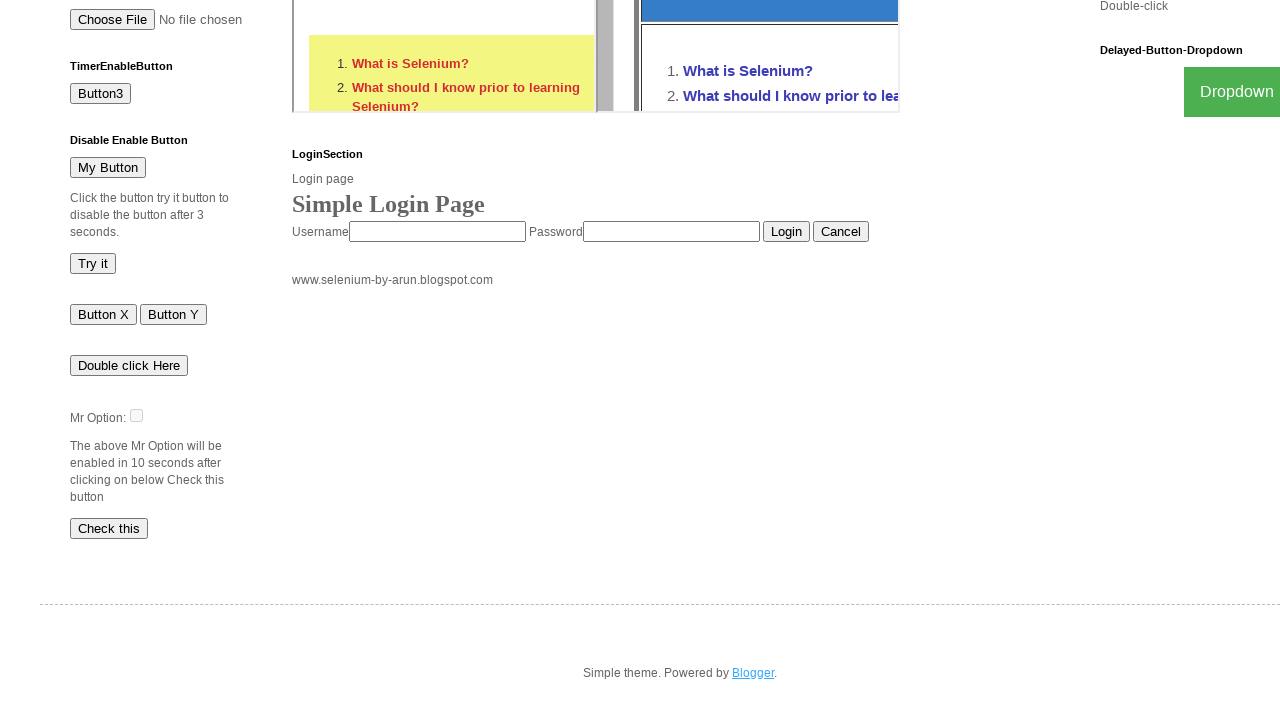

Waited for page to load with domcontentloaded state
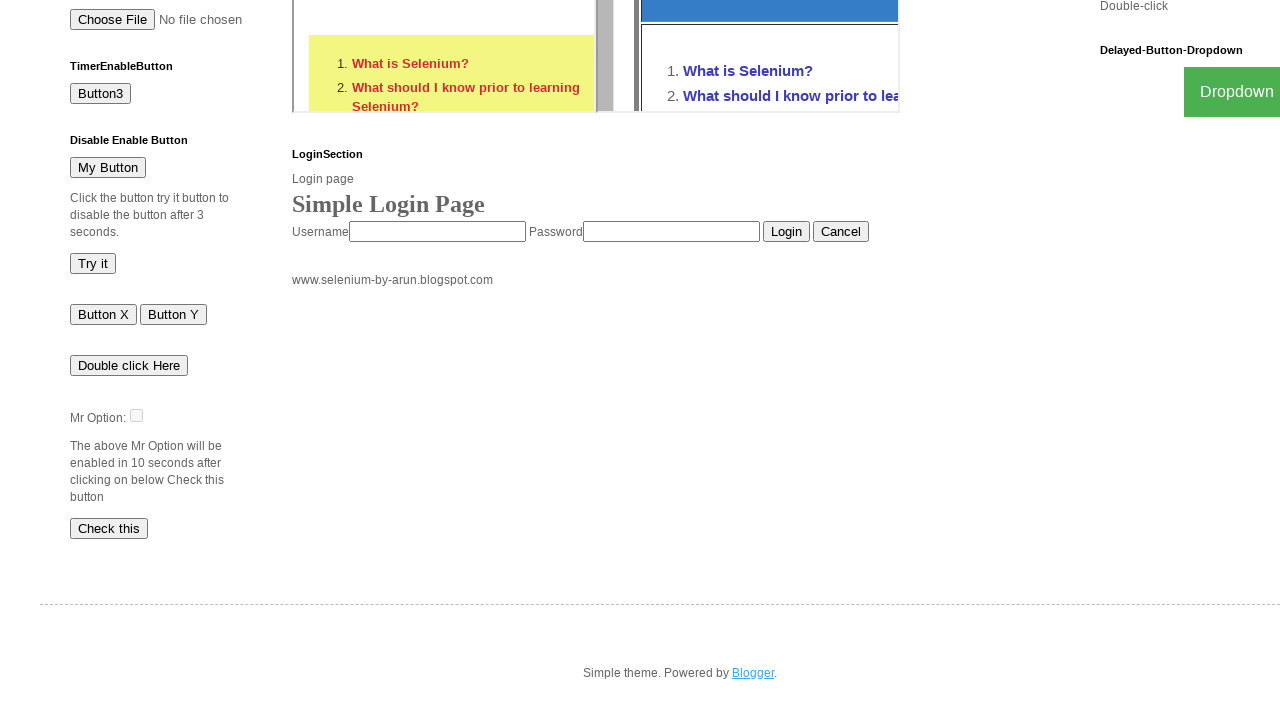

Found page with title 'New Window'
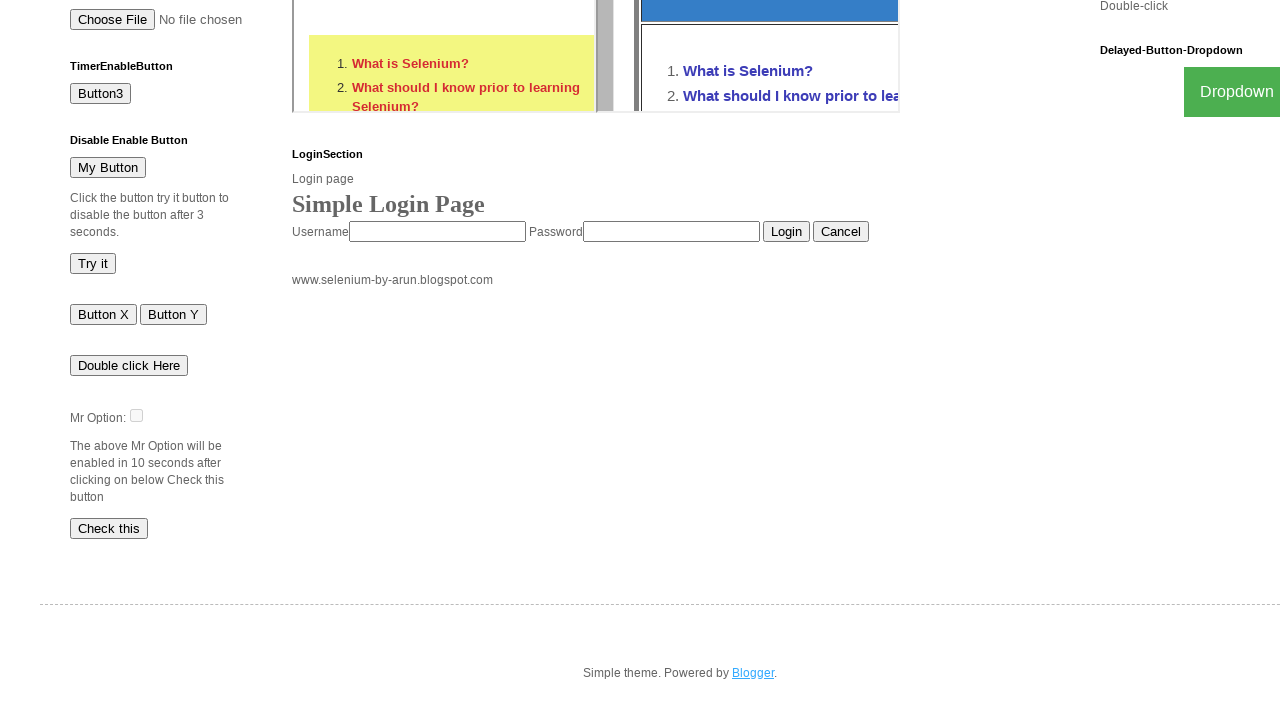

Located element with class 'example'
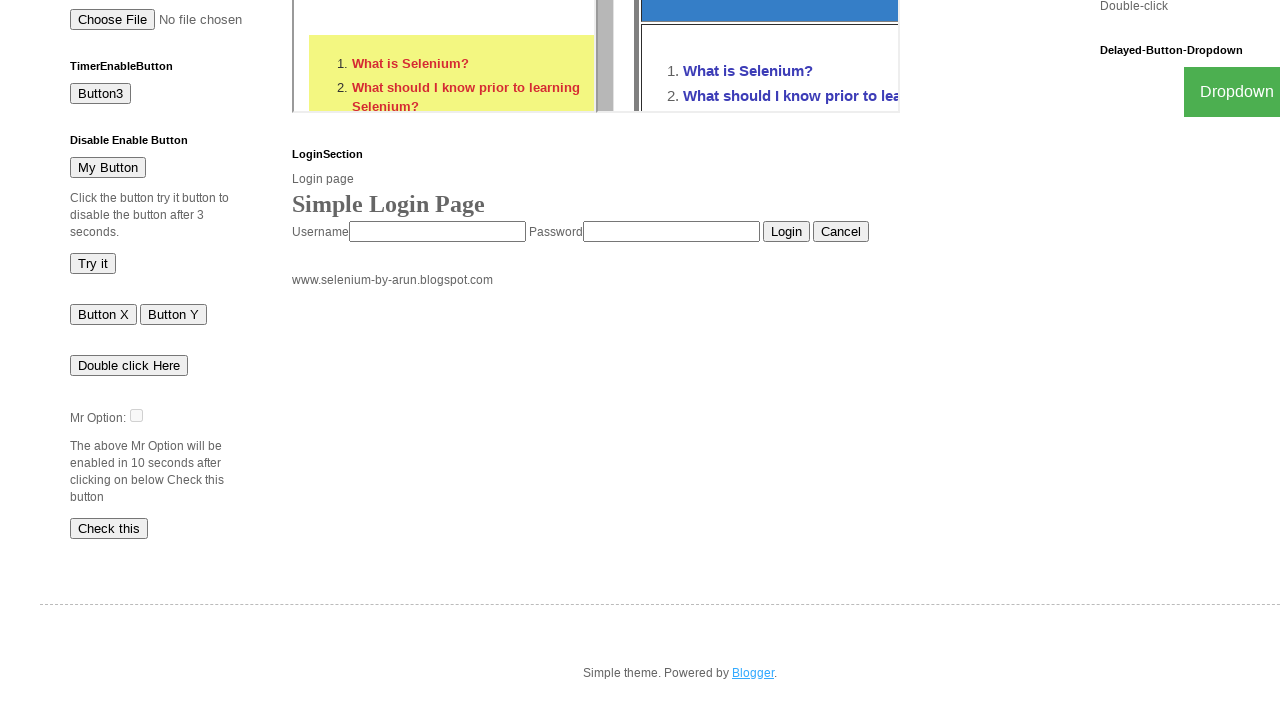

Retrieved text content from example element: 
  New Window

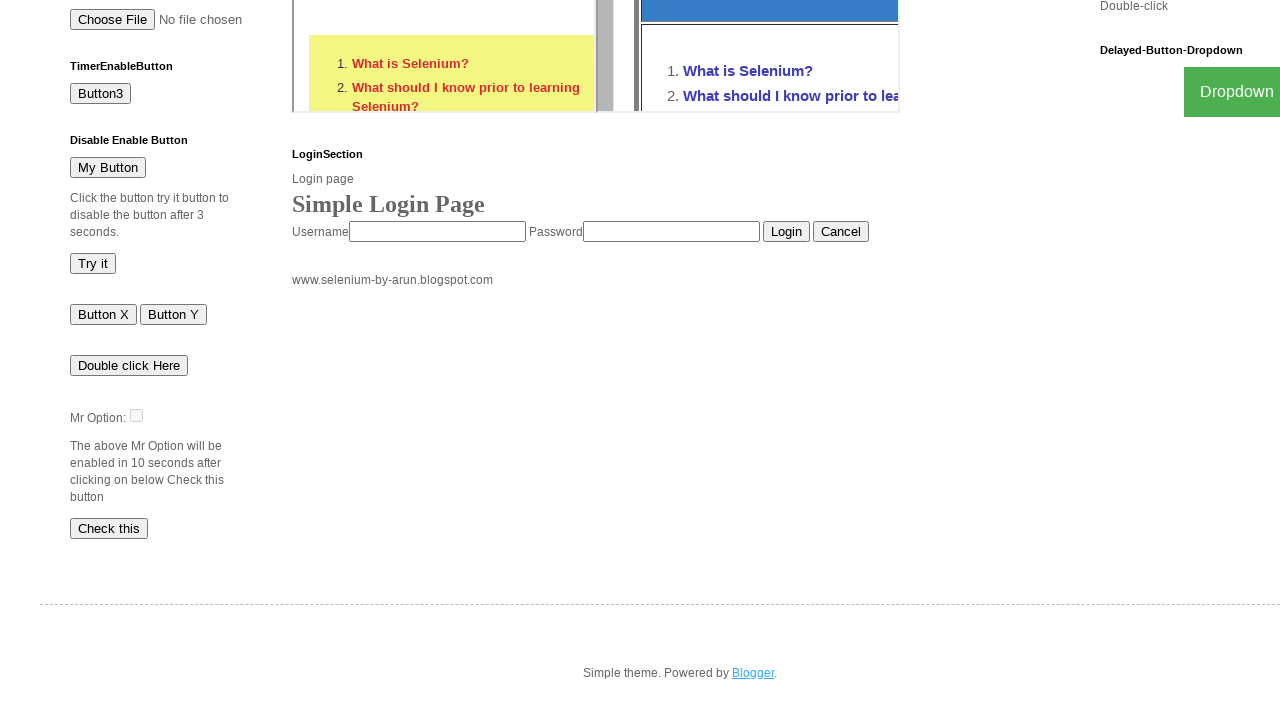

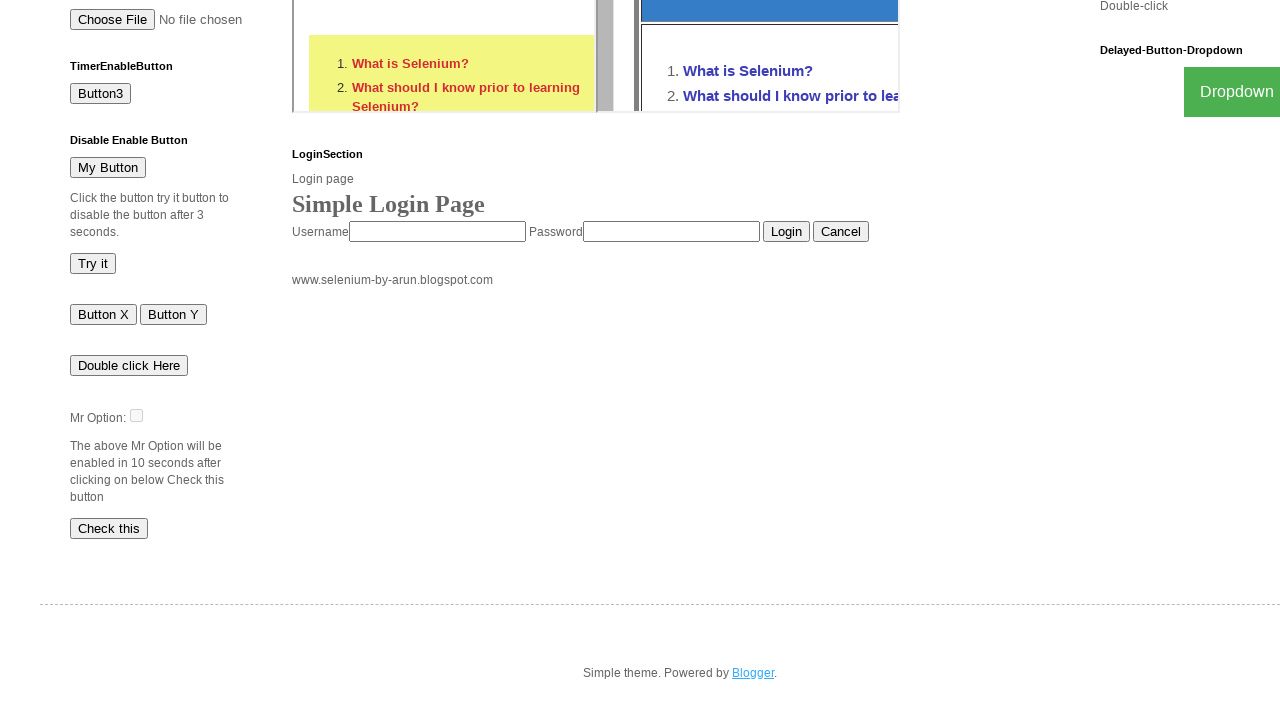